Tests drag and drop functionality within an iframe by dragging an element from source to target location

Starting URL: https://jqueryui.com/droppable/

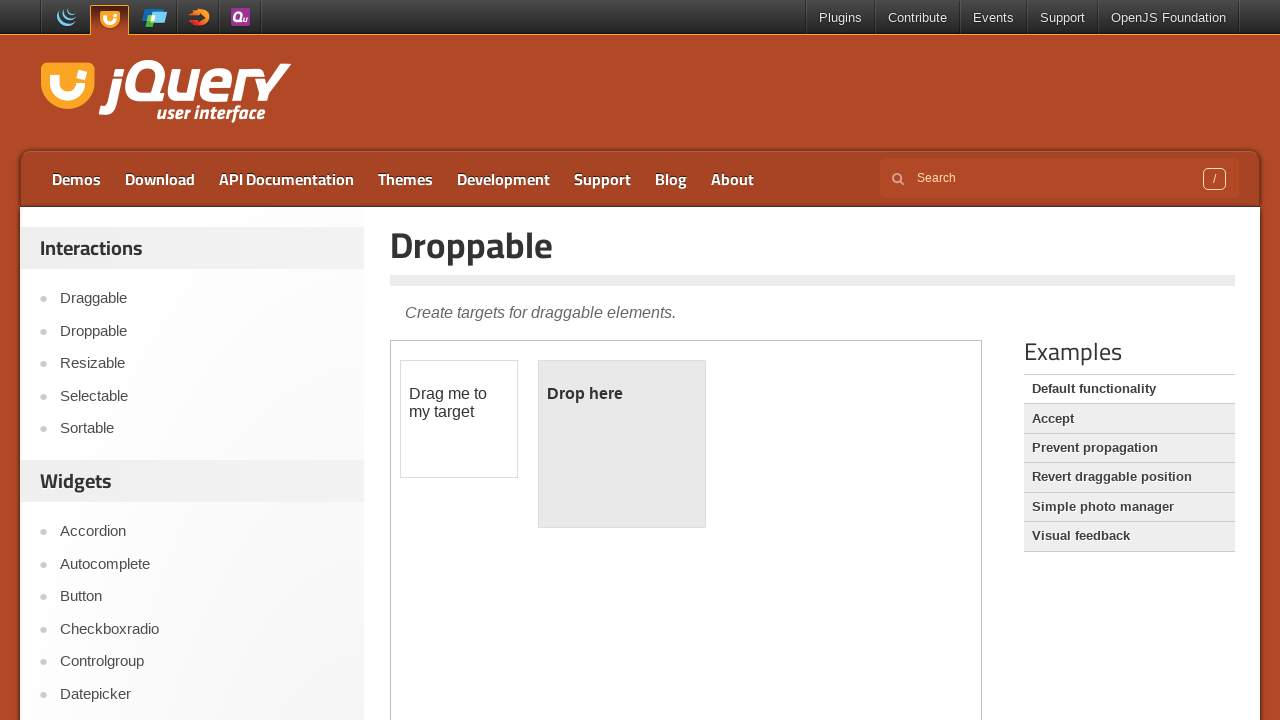

Navigated to jQuery UI droppable demo page
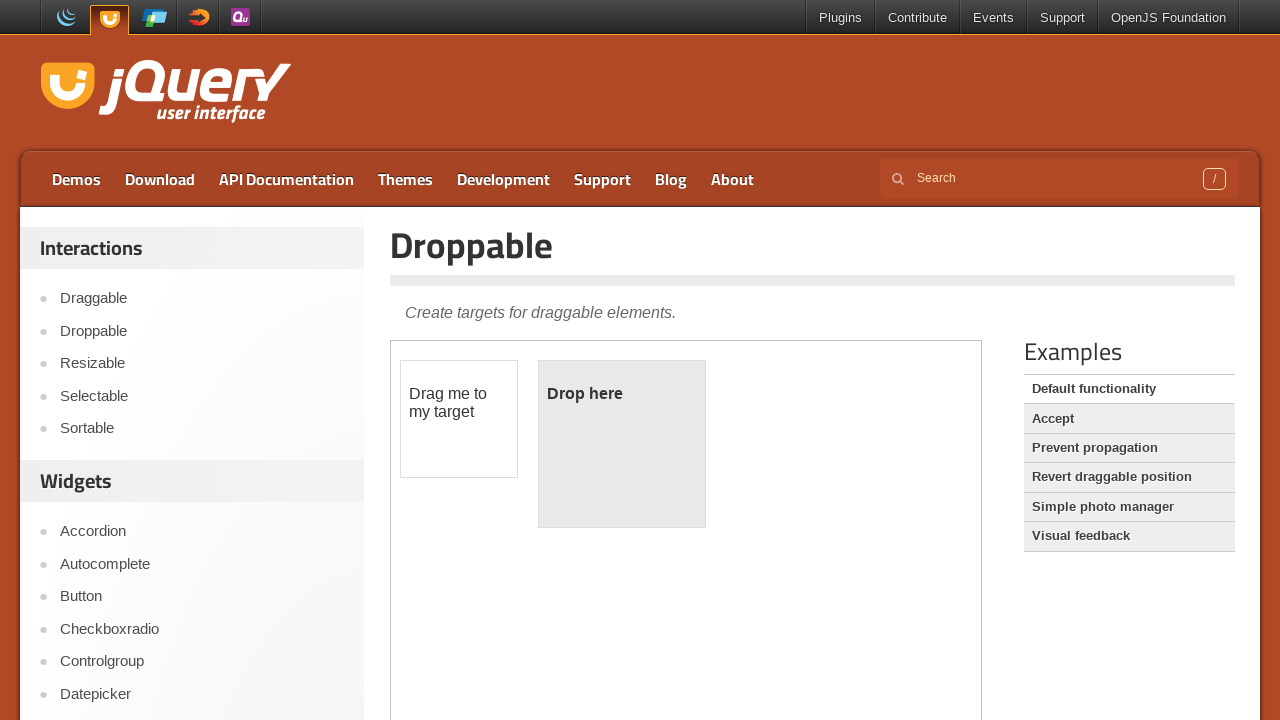

Located the demo iframe
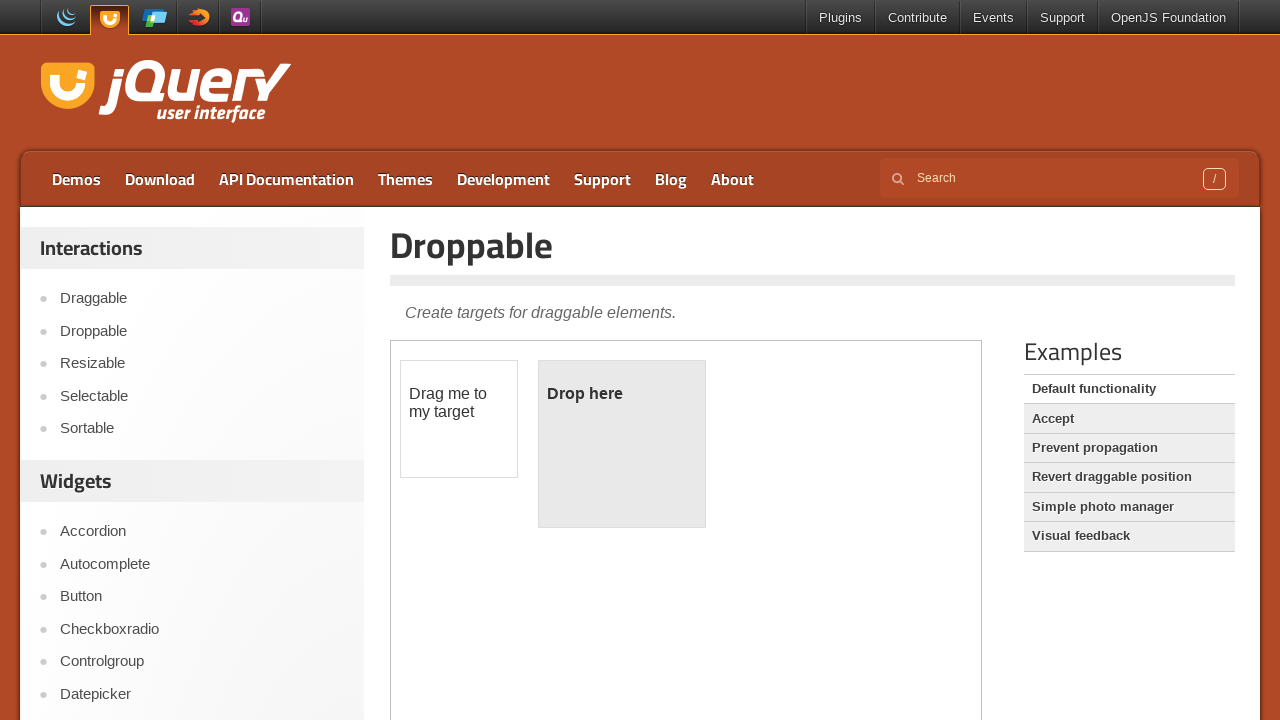

Located draggable element within iframe
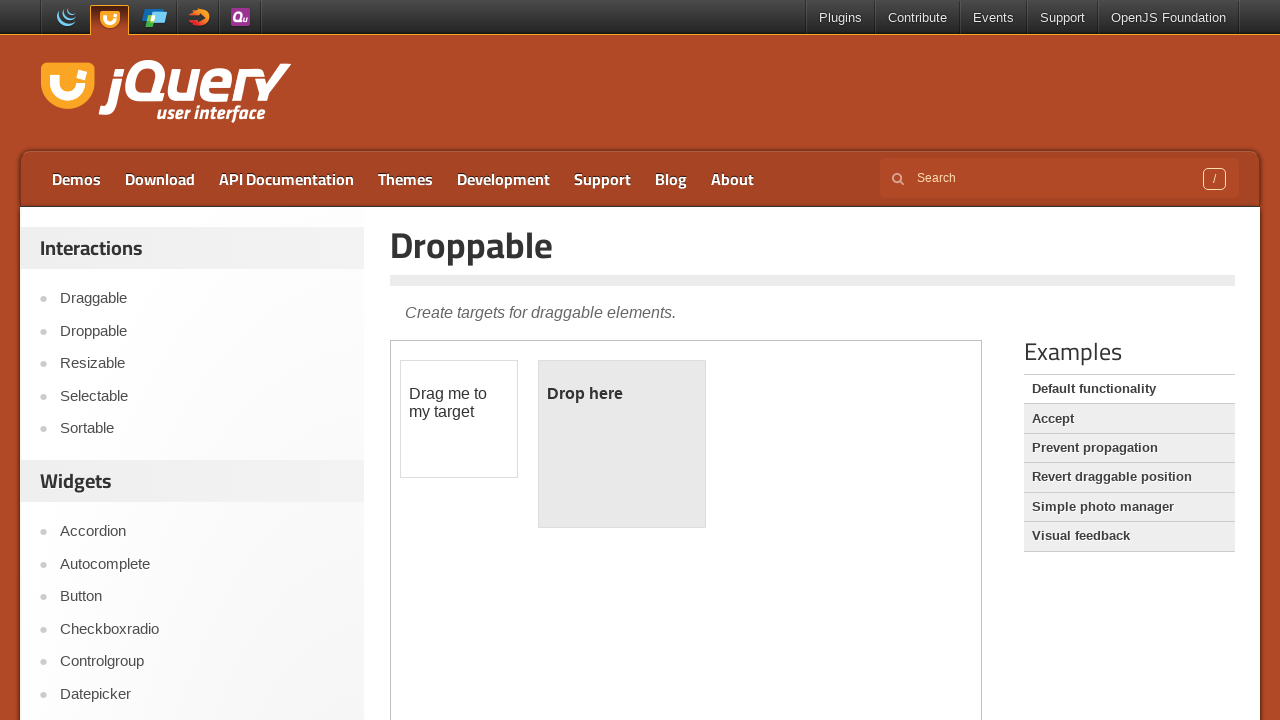

Located droppable target element within iframe
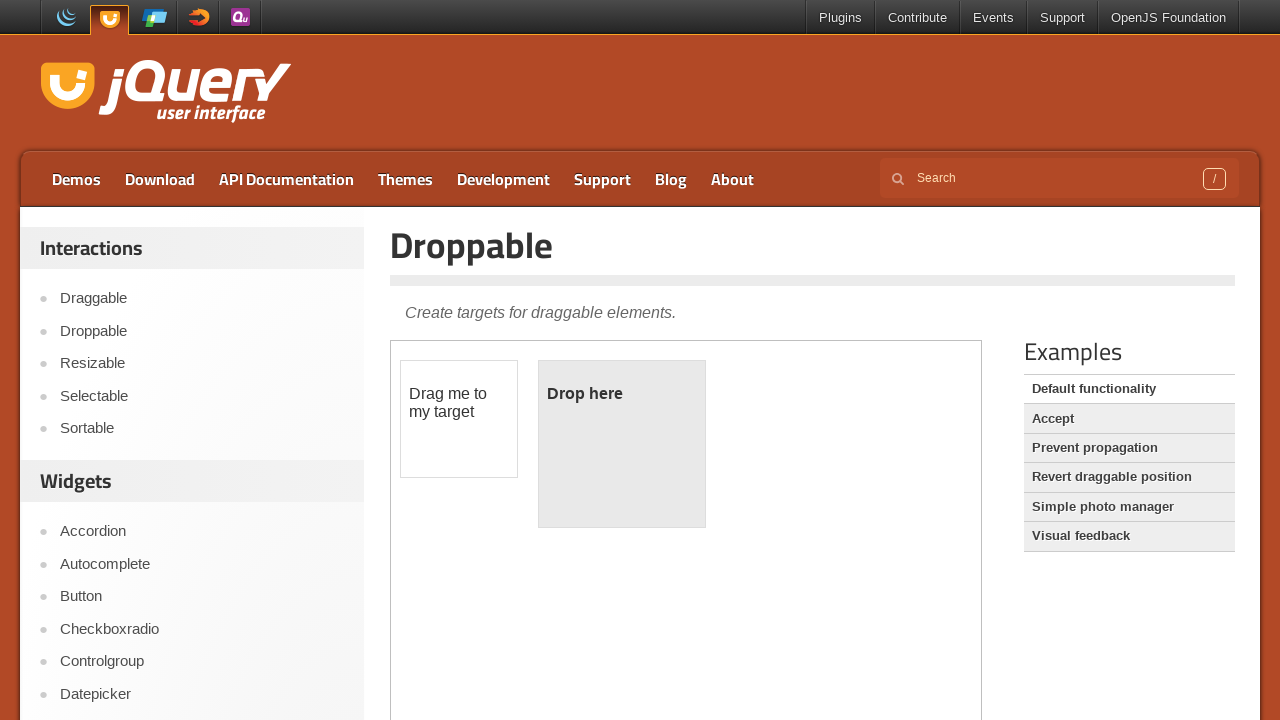

Dragged element from source to target droppable area at (622, 444)
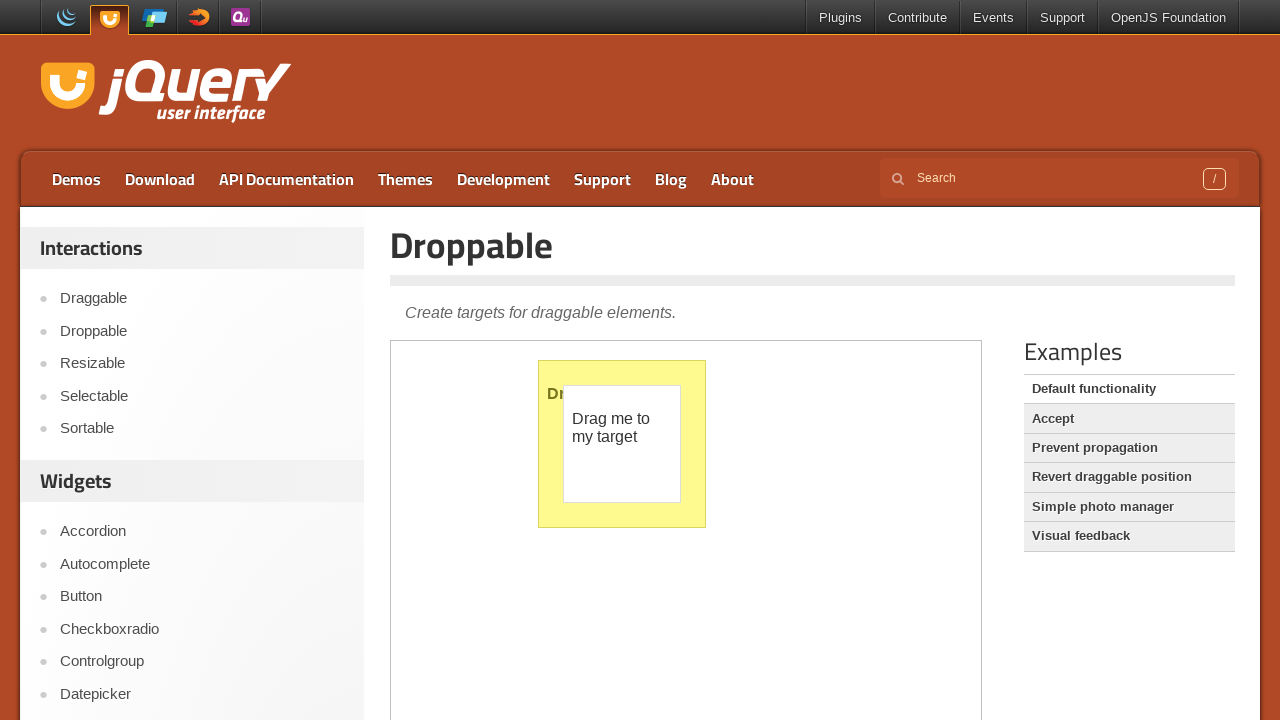

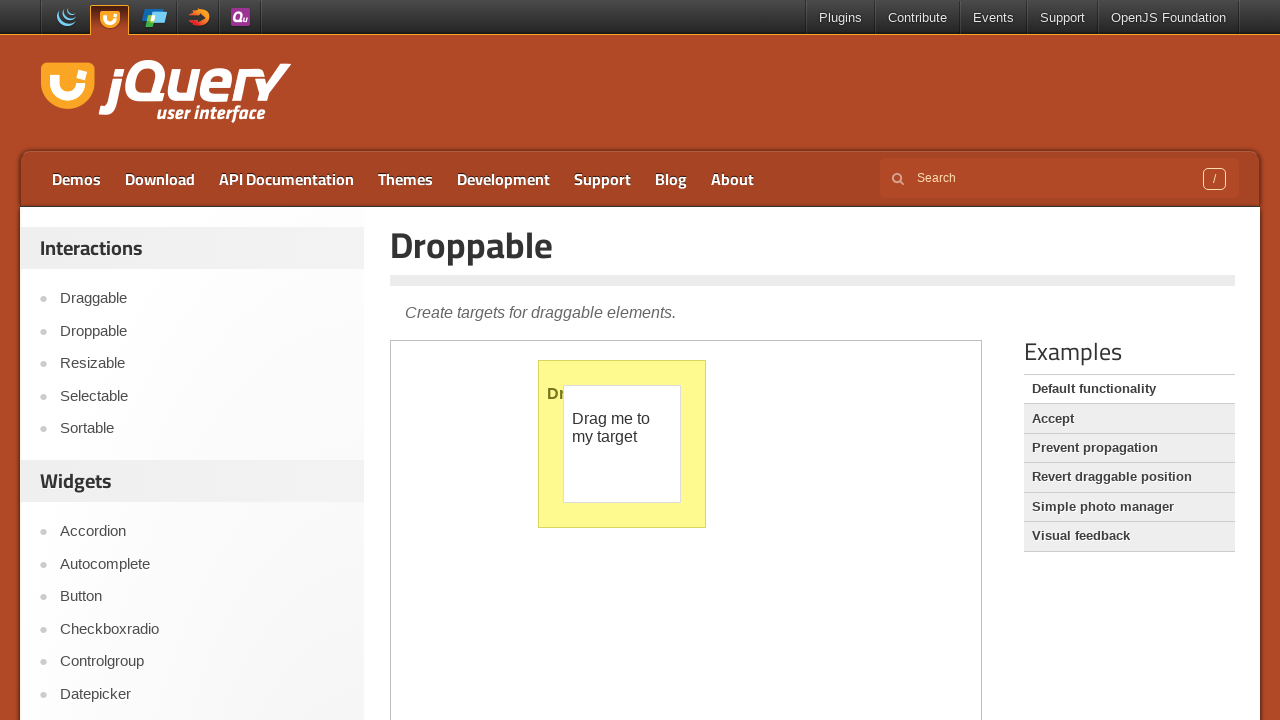